Tests the search functionality on 99-bottles-of-beer.net by navigating to the search page, entering a programming language name (python), and verifying that search results contain the searched term.

Starting URL: https://www.99-bottles-of-beer.net/

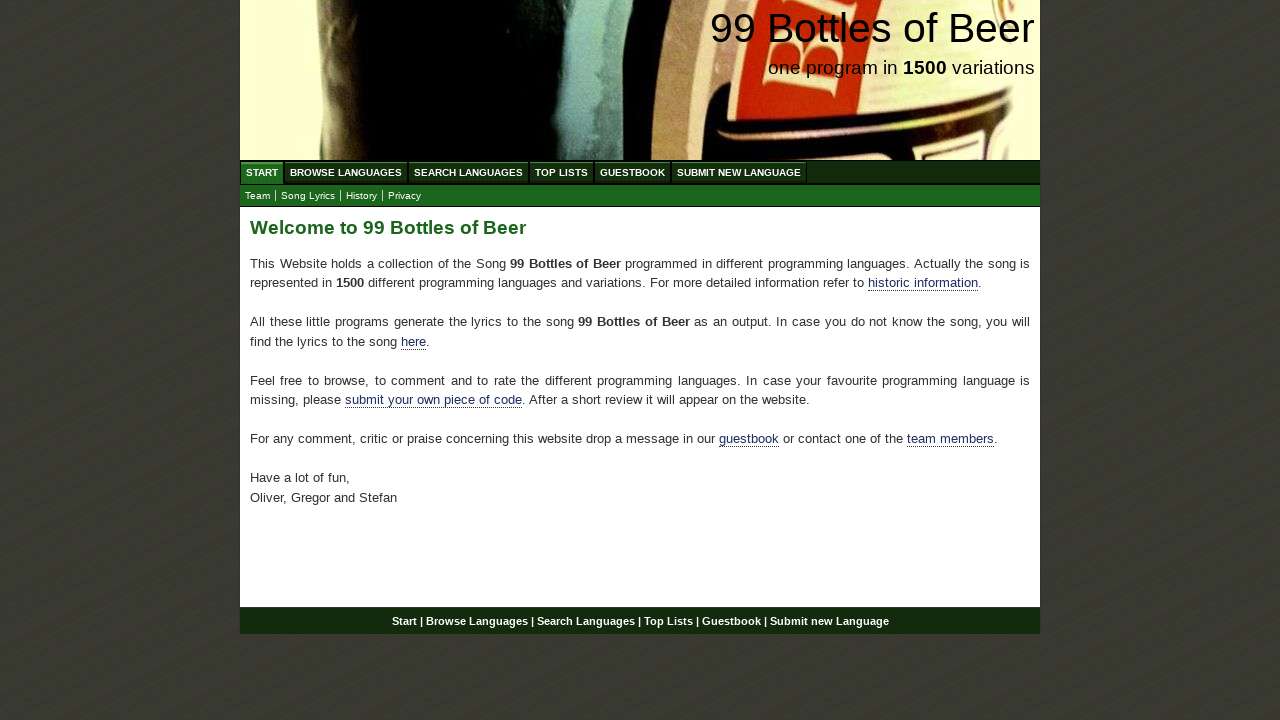

Clicked on Search Languages menu at (468, 172) on xpath=//ul[@id='menu']/li/a[@href='/search.html']
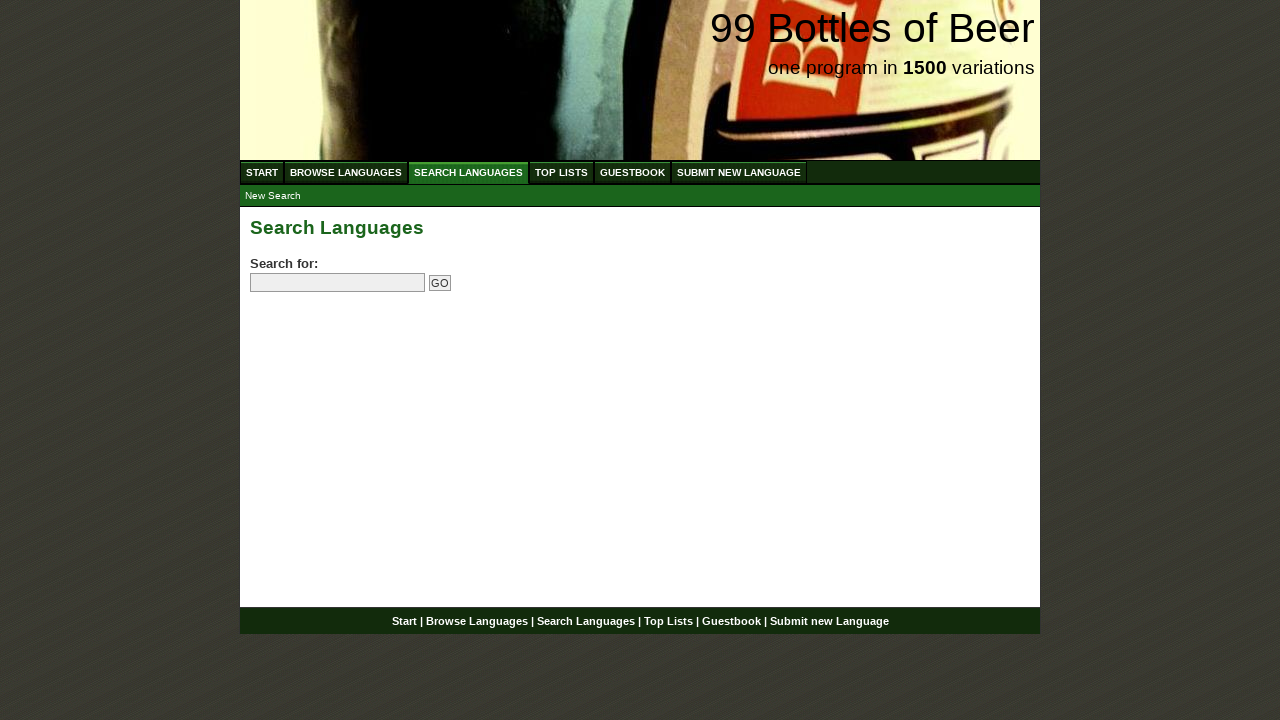

Clicked on the search field at (338, 283) on input[name='search']
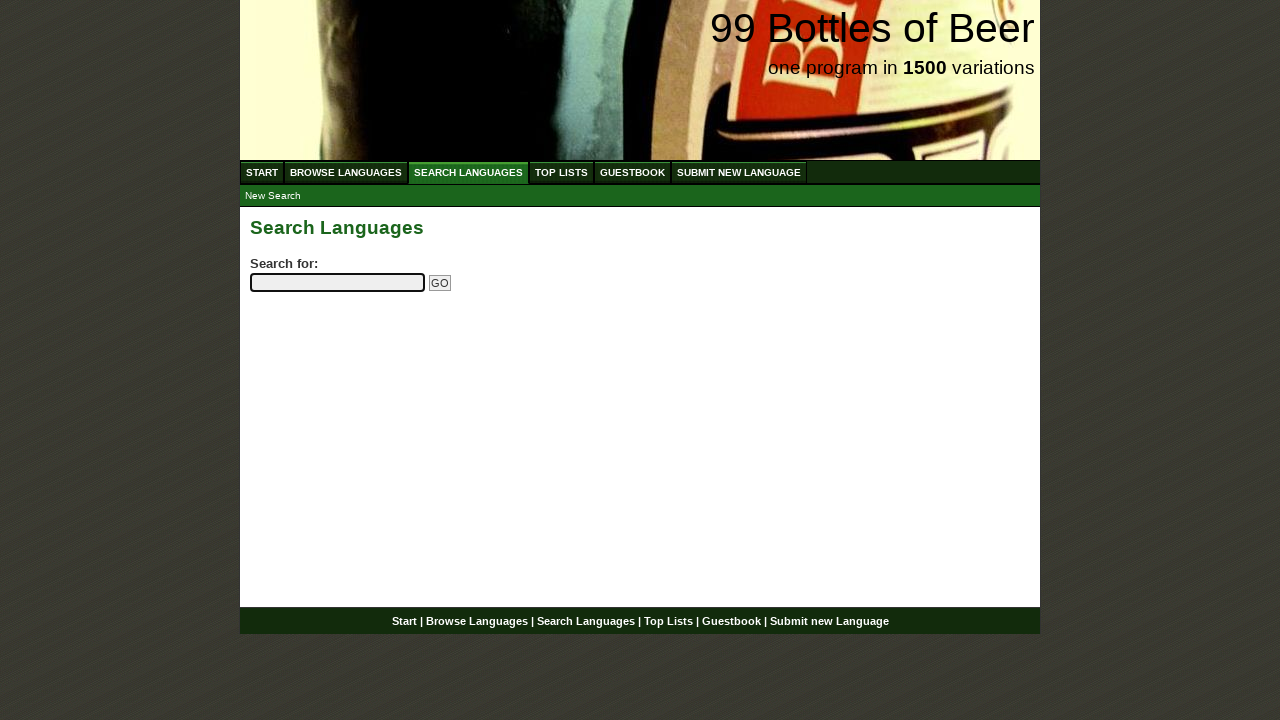

Entered 'python' in the search field on input[name='search']
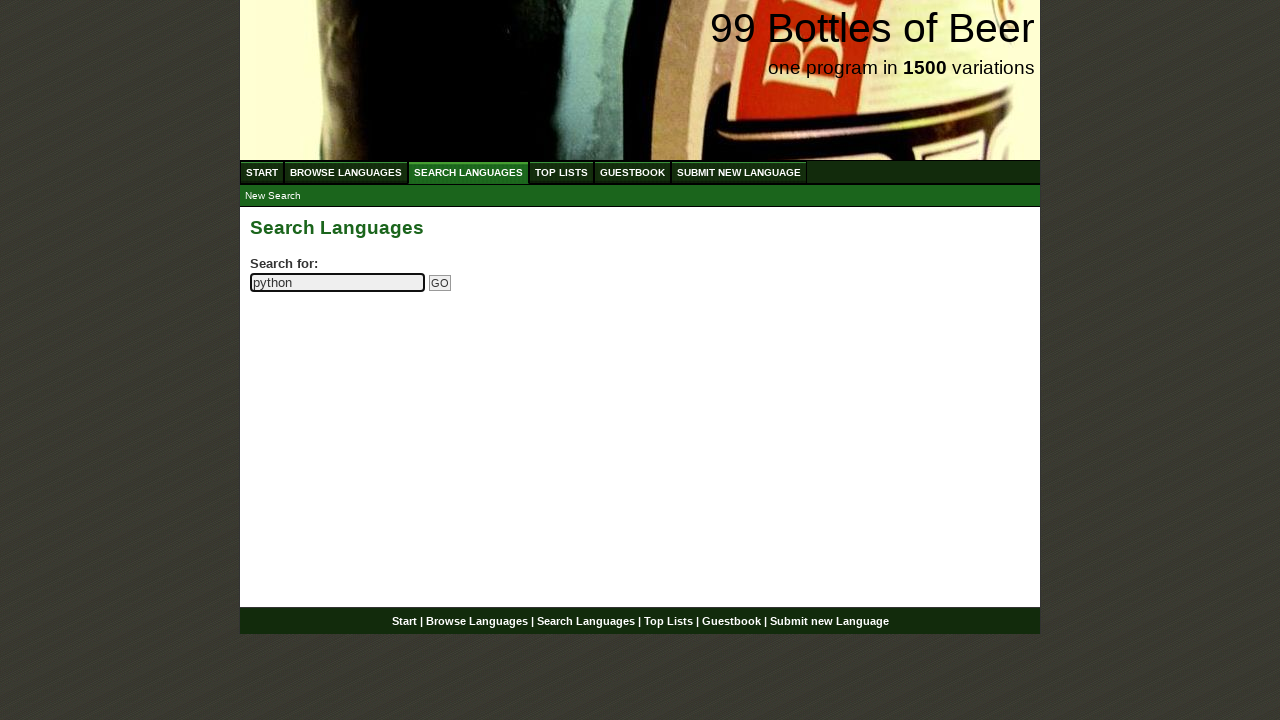

Clicked the Go button to submit search at (440, 283) on input[name='submitsearch']
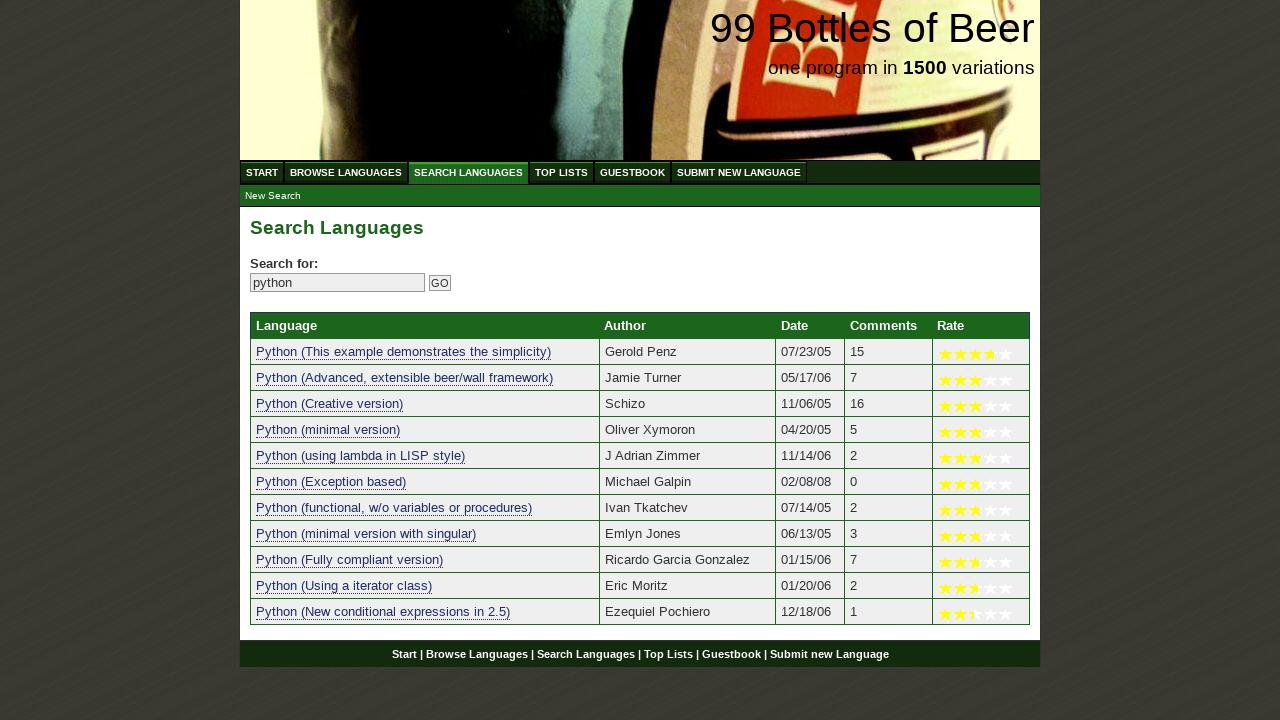

Search results table loaded
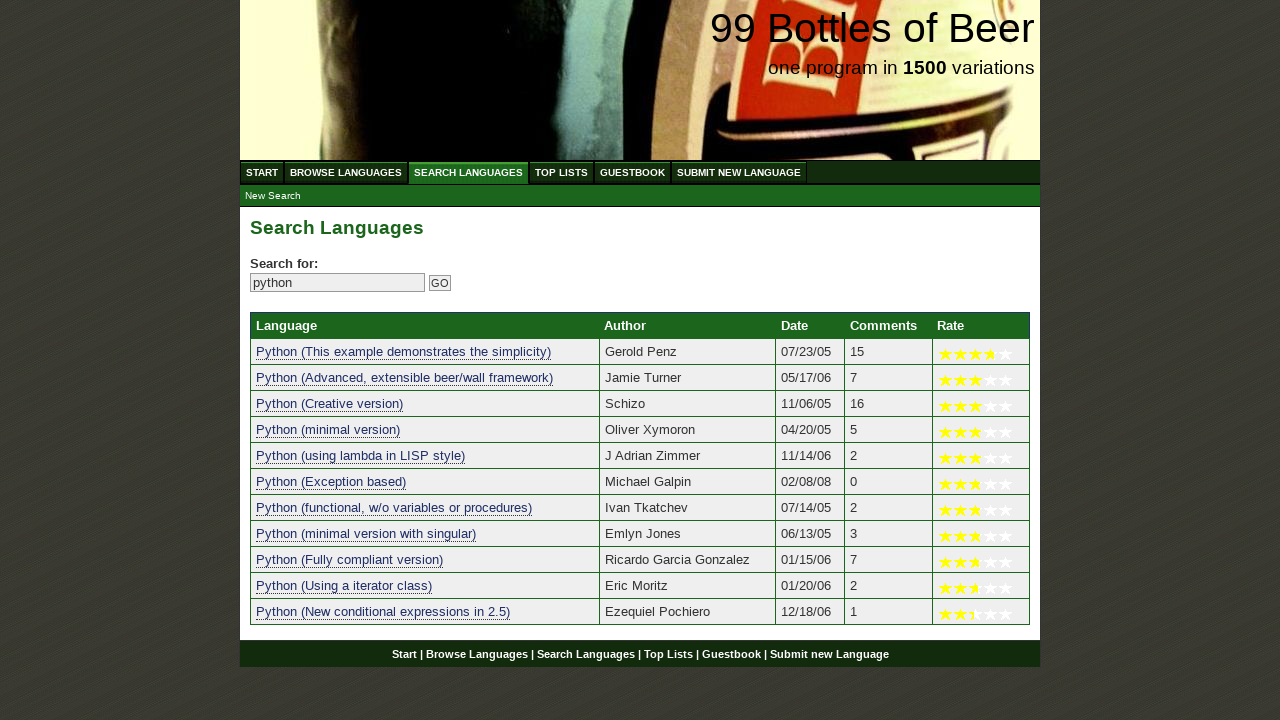

Verified search results contain at least one entry for 'python'
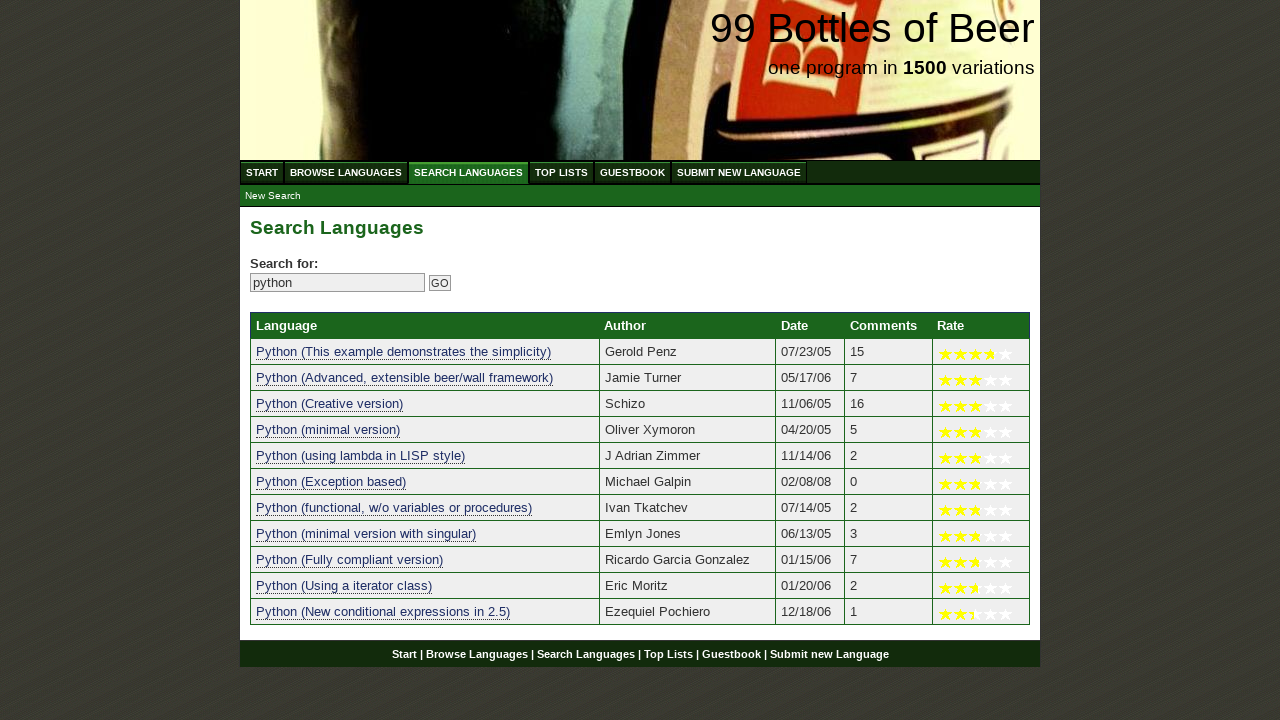

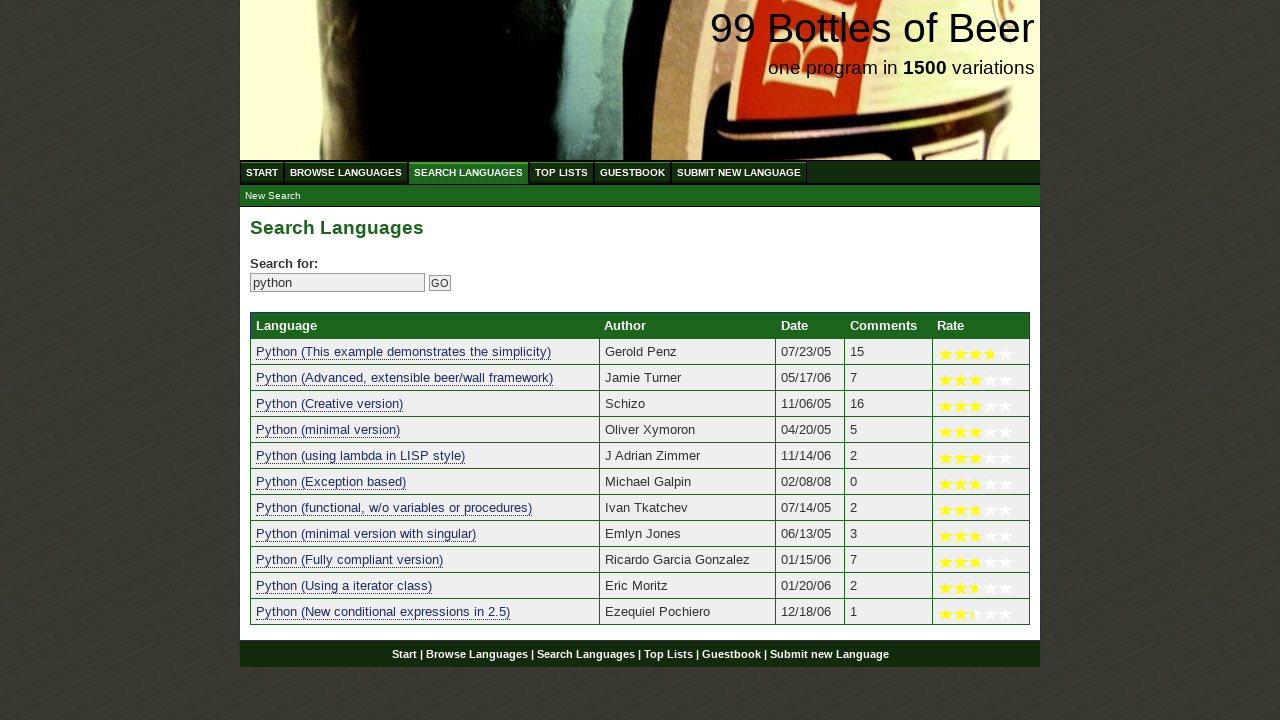